Tests JavaScript alert popup functionality including simple alerts, confirm dialogs with OK/Cancel buttons, and prompt dialogs with text input on a demo page.

Starting URL: https://the-internet.herokuapp.com/javascript_alerts

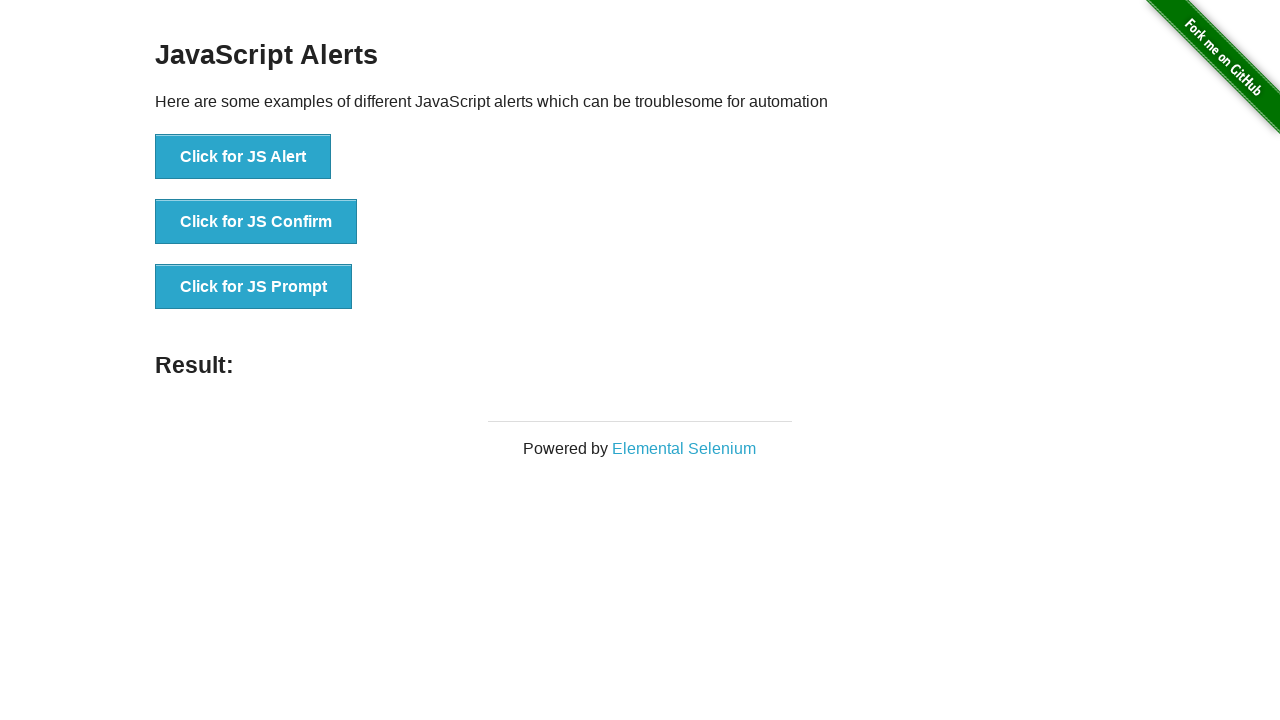

Clicked button to trigger JS Alert at (243, 157) on xpath=//button[text()='Click for JS Alert']
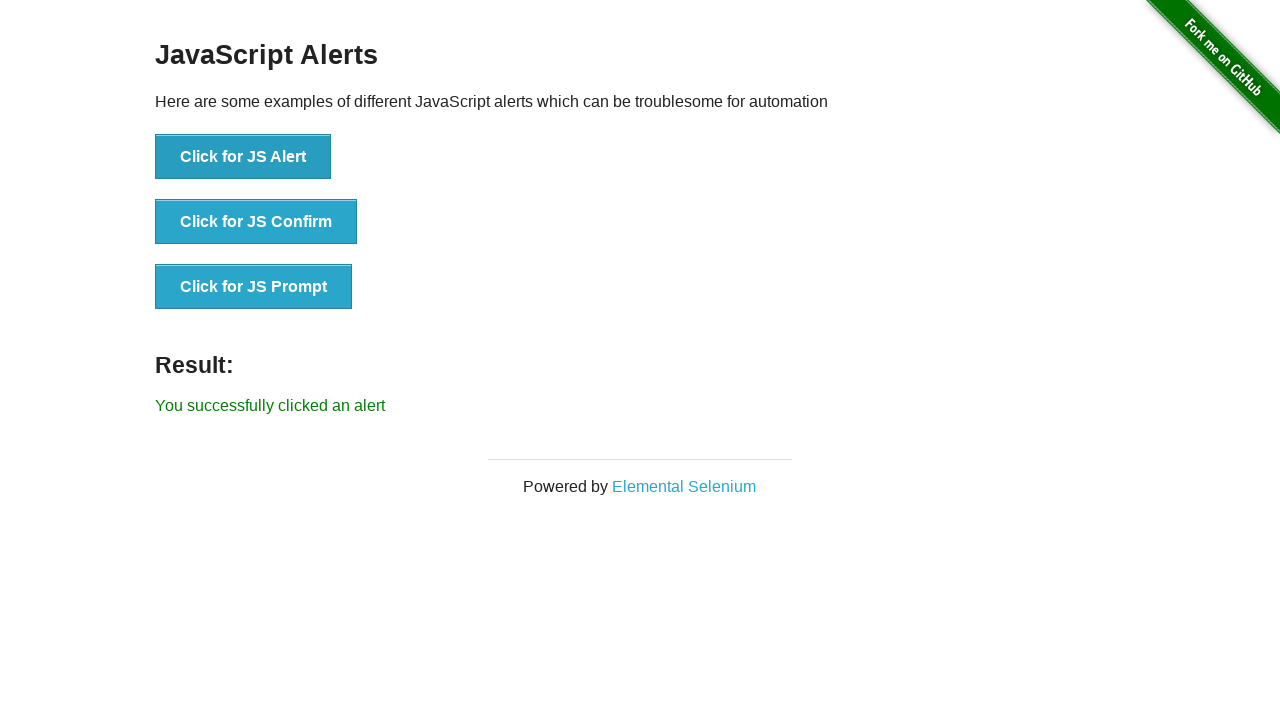

Set up dialog handler to accept alerts
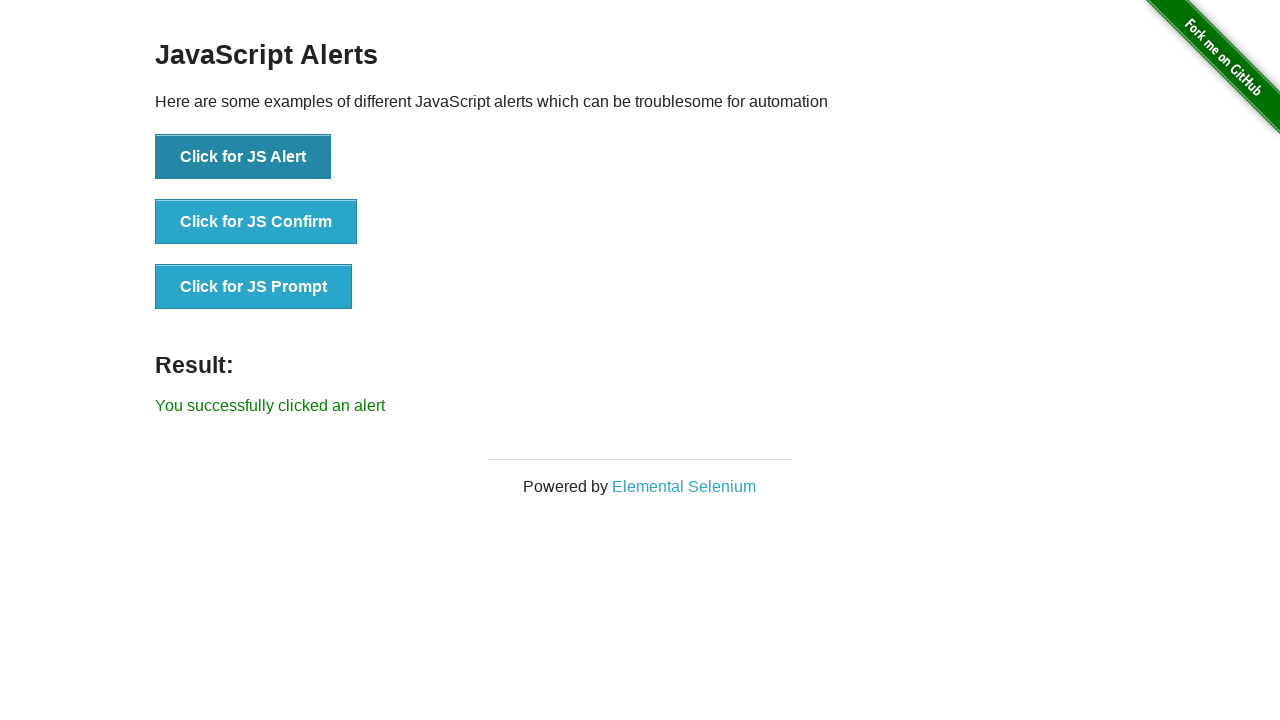

Clicked JS Alert button and accepted the alert at (243, 157) on xpath=//button[text()='Click for JS Alert']
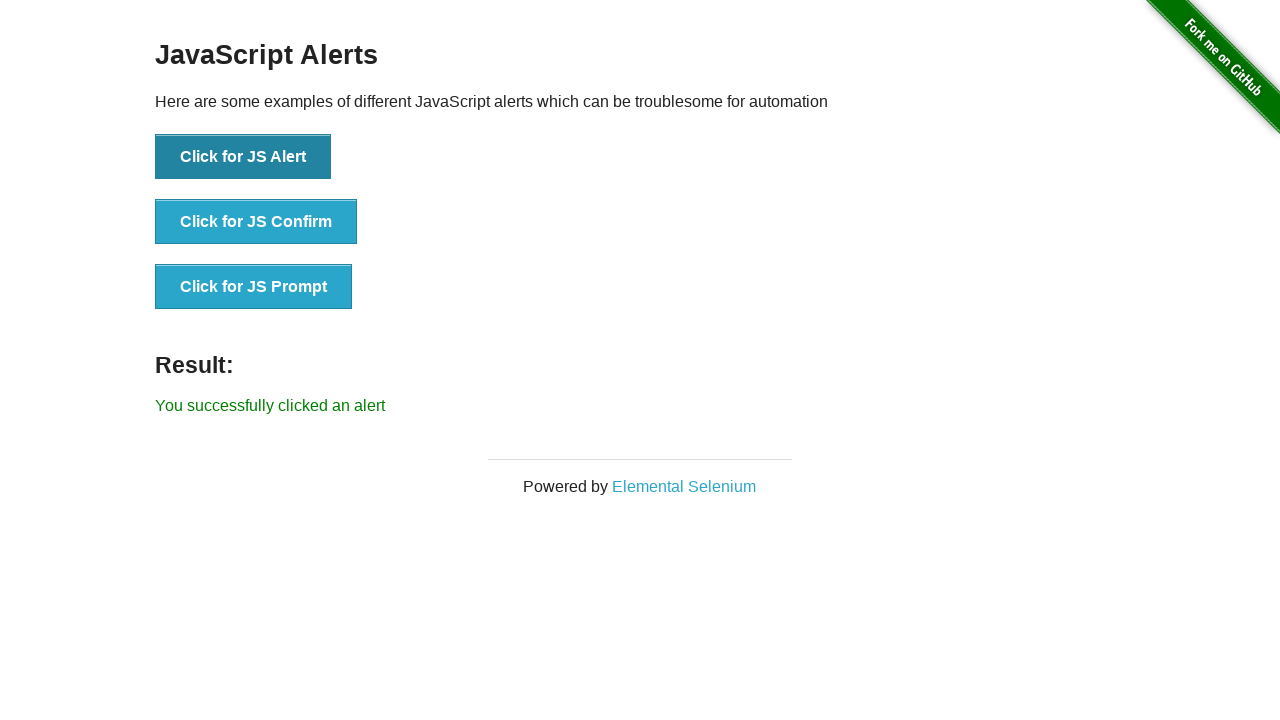

Clicked button to trigger JS Confirm dialog at (256, 222) on xpath=//button[text()='Click for JS Confirm']
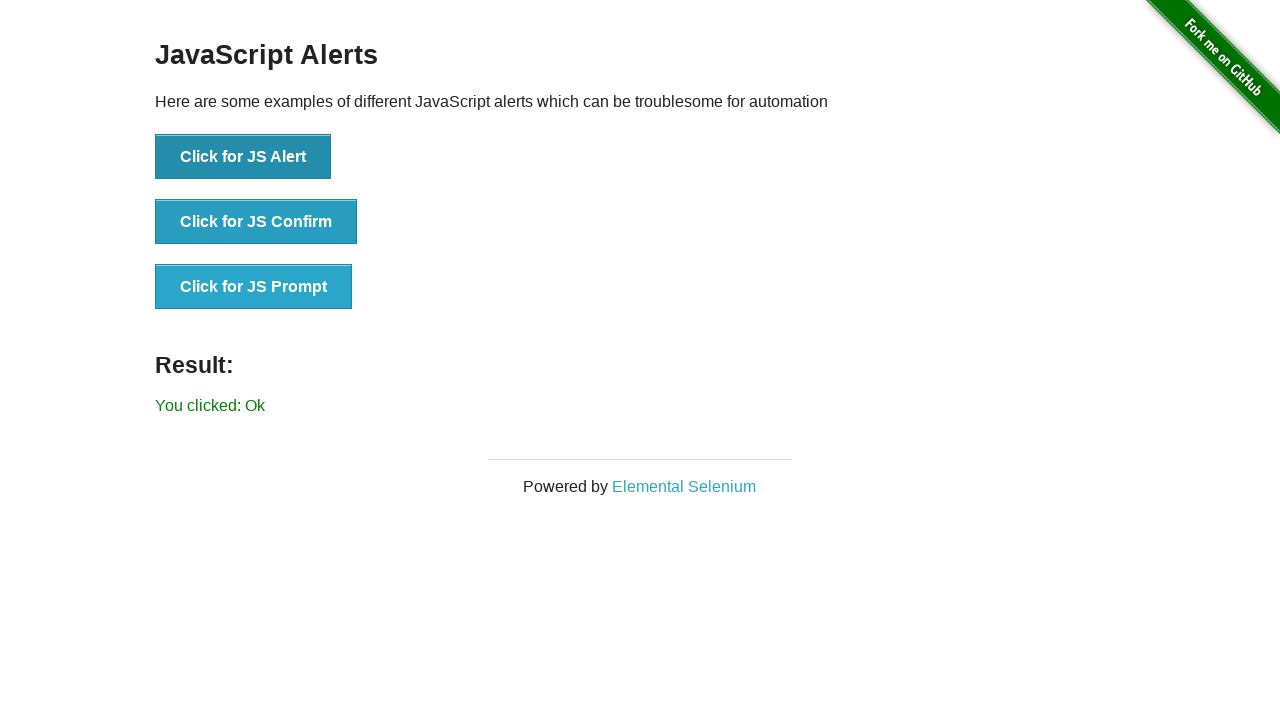

Set up dialog handler to dismiss (cancel) confirm dialogs
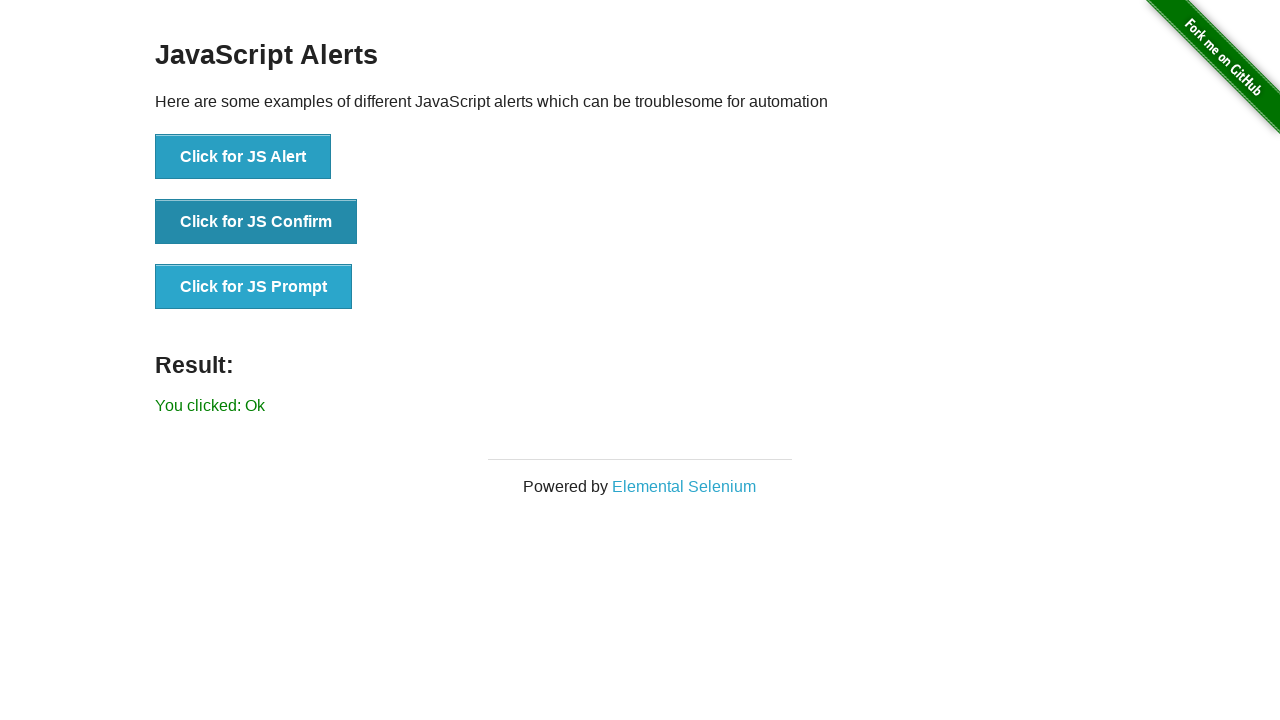

Clicked JS Confirm button and dismissed the dialog at (256, 222) on xpath=//button[text()='Click for JS Confirm']
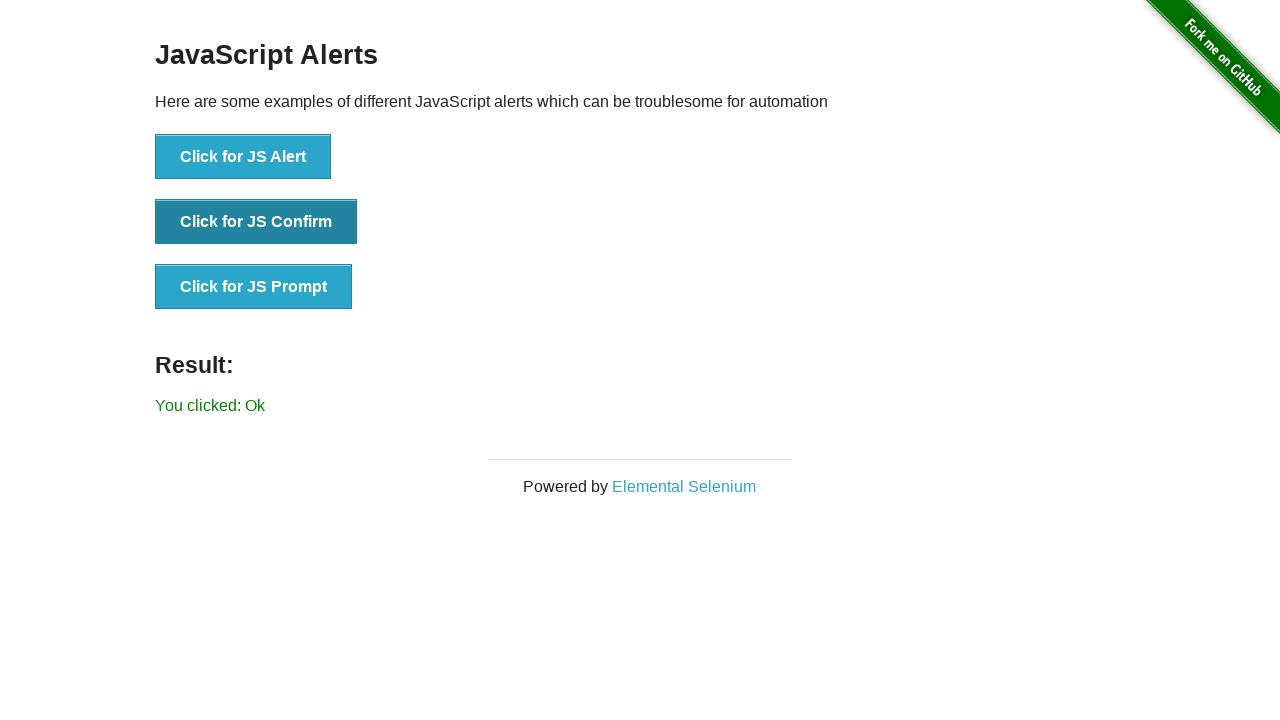

Set up dialog handler to accept prompt with text 'welcome'
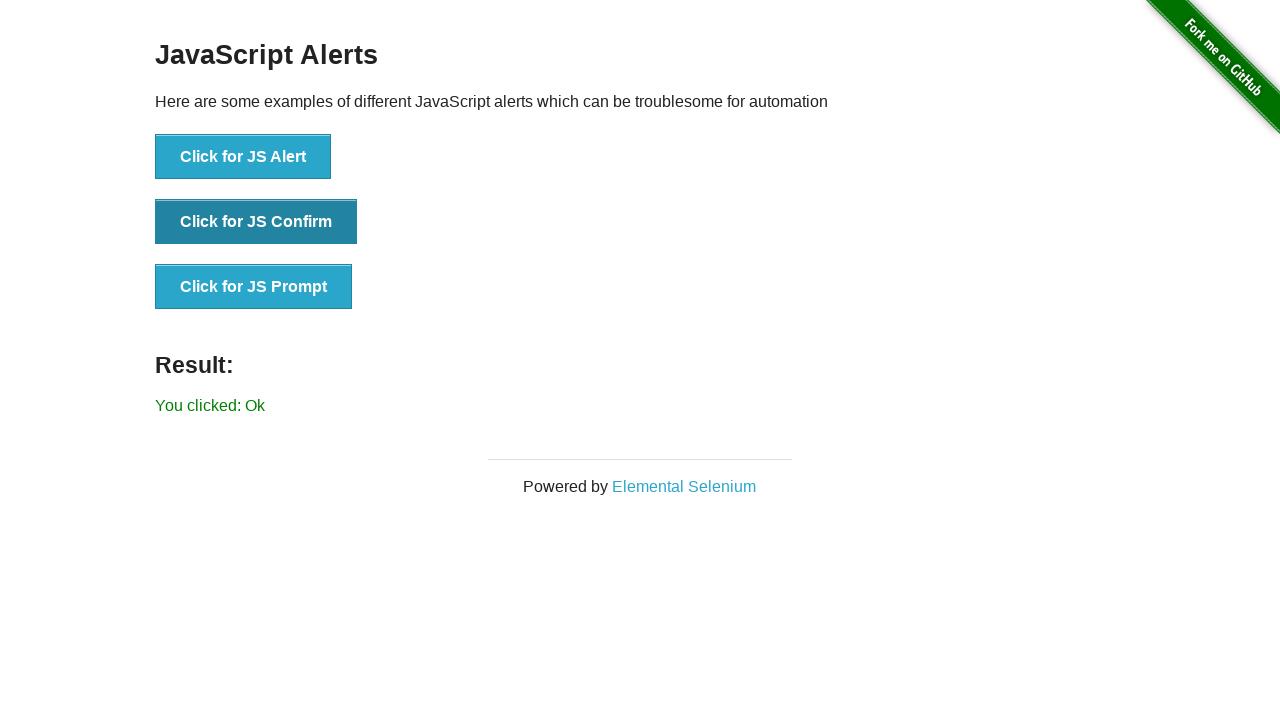

Clicked JS Prompt button and accepted with 'welcome' input at (254, 287) on xpath=//button[text()='Click for JS Prompt']
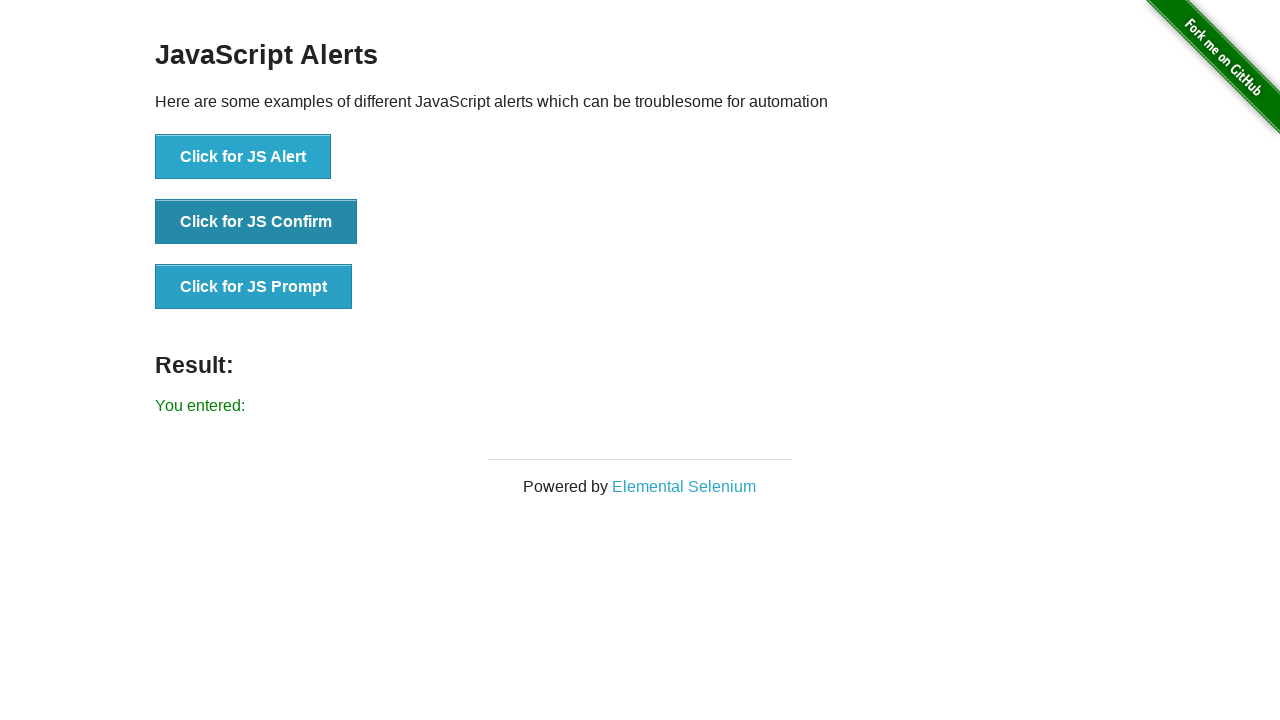

Result element loaded and displayed
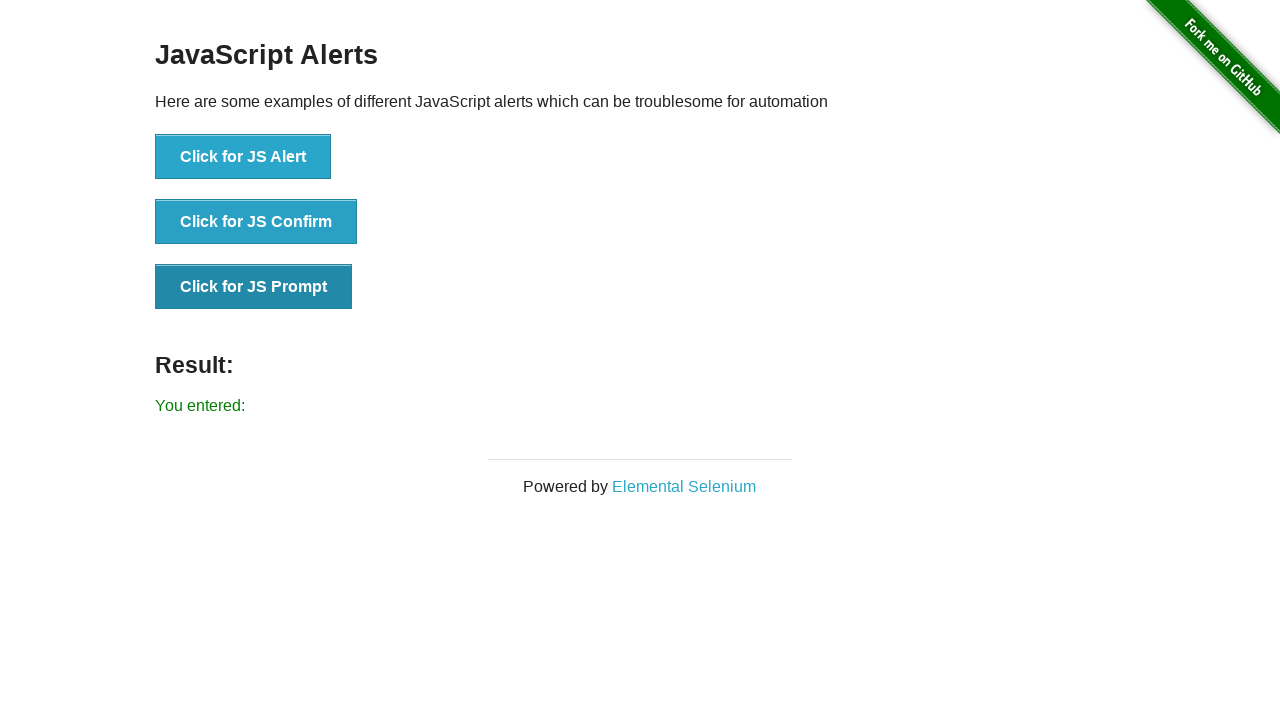

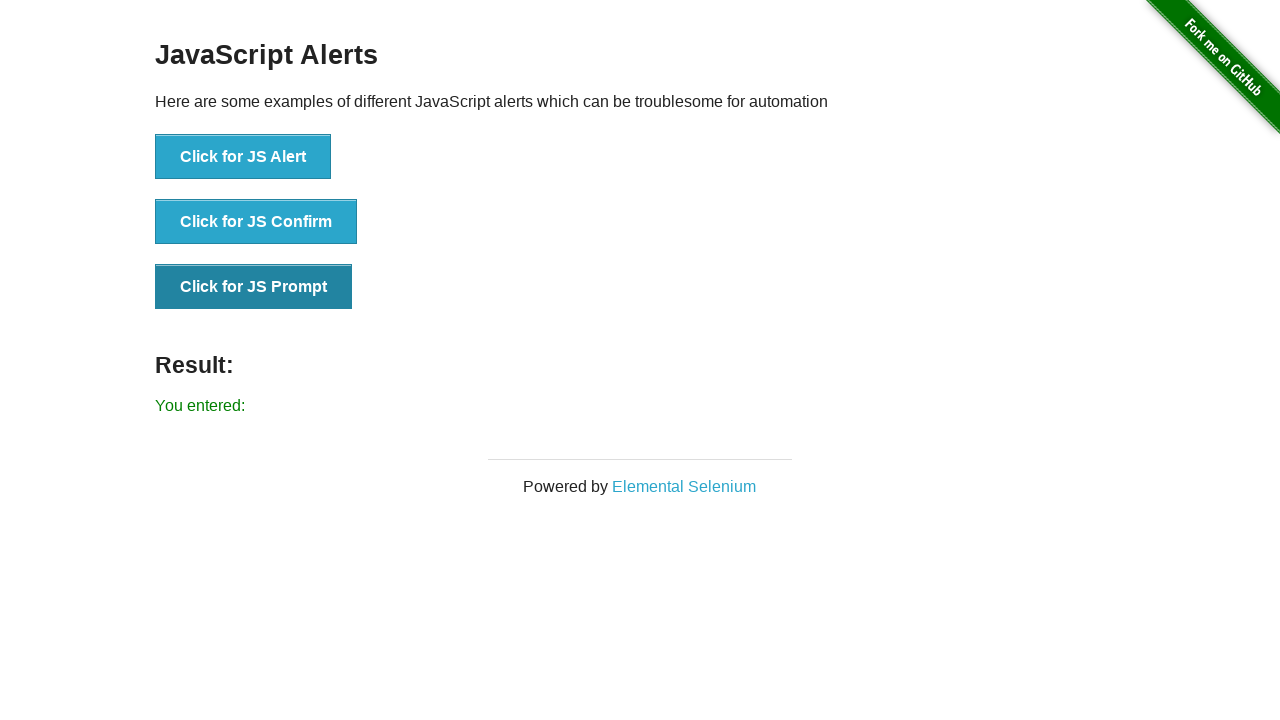